Navigates to the School Vacancies UK website and waits for the page to load

Starting URL: https://www.schoolvacancies.co.uk/

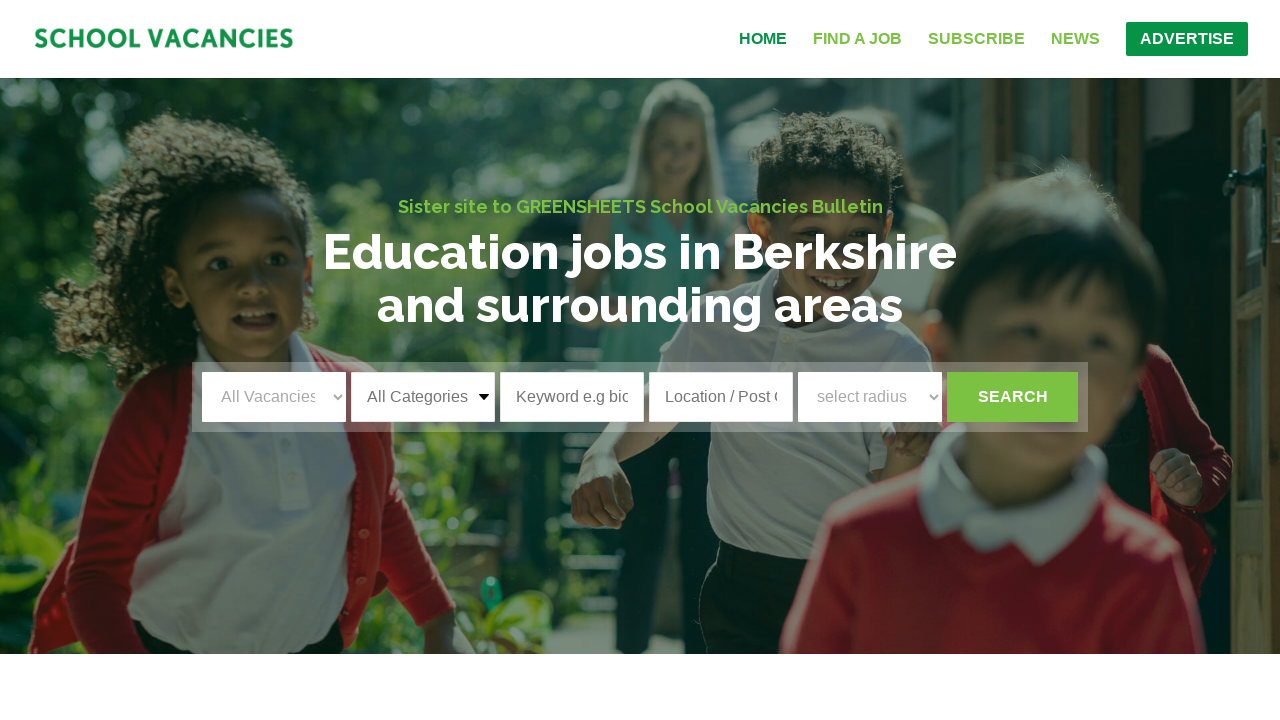

Navigated to School Vacancies UK website
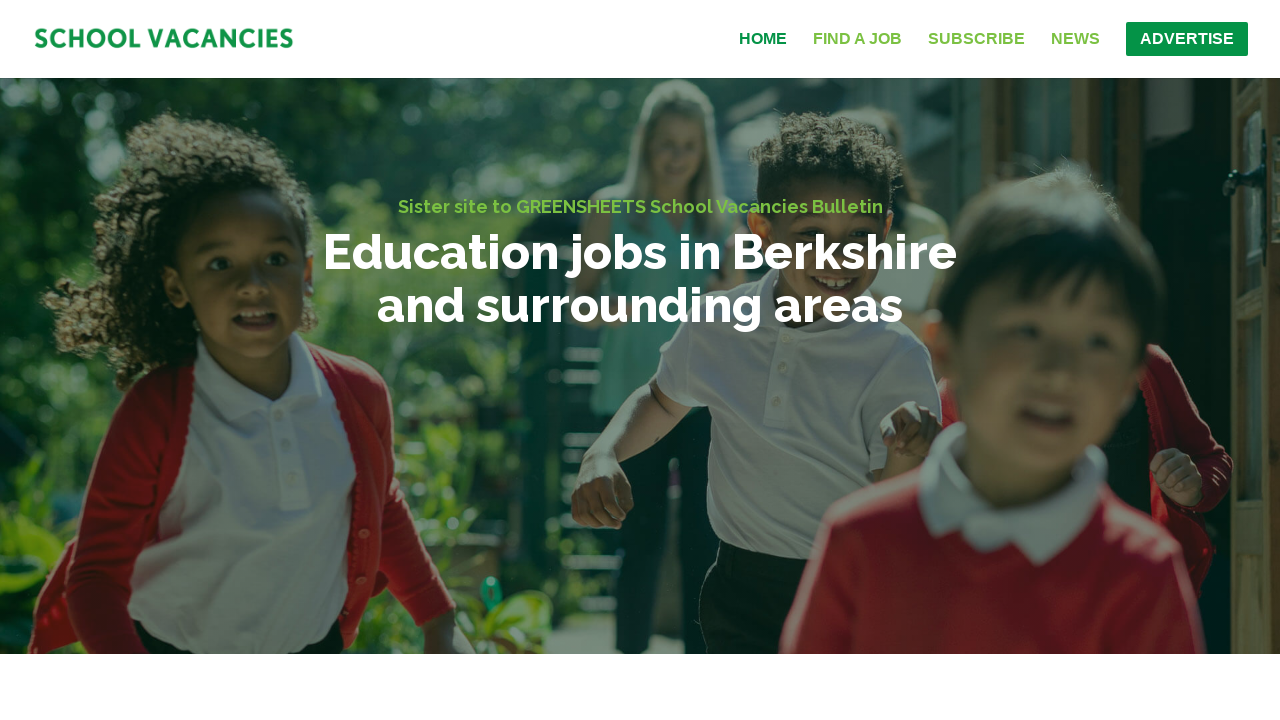

Page DOM content loaded completely
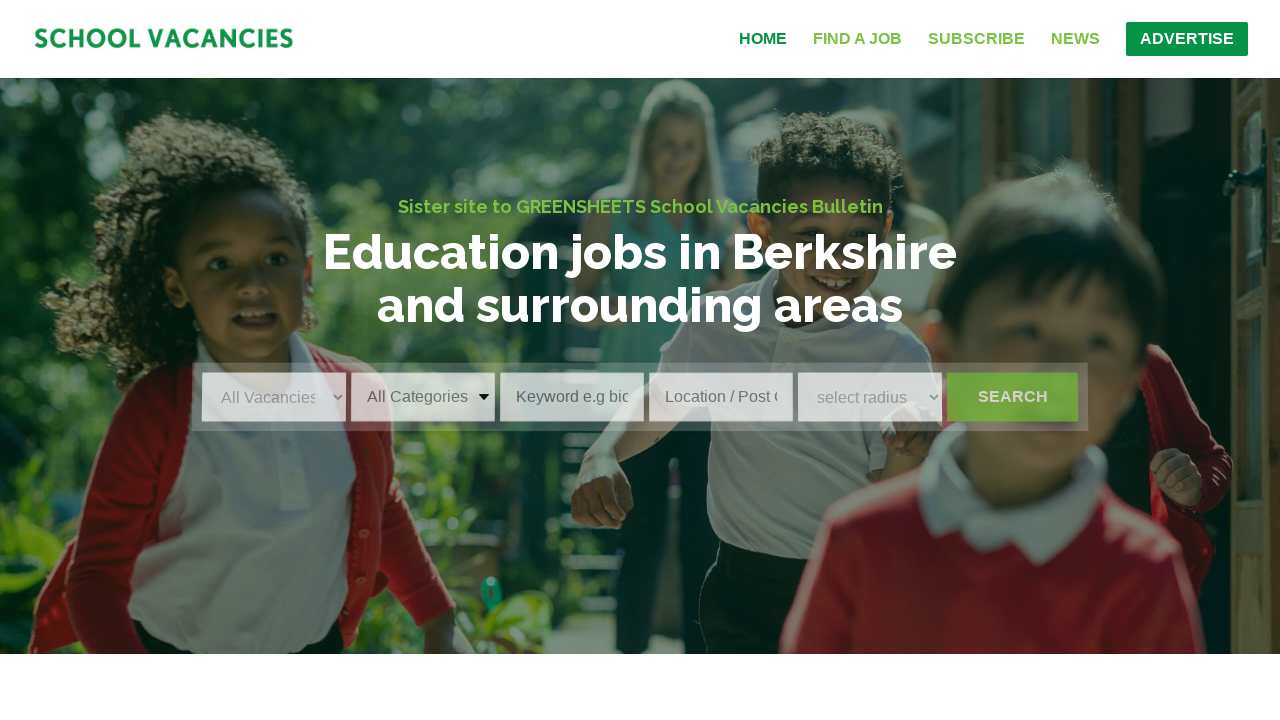

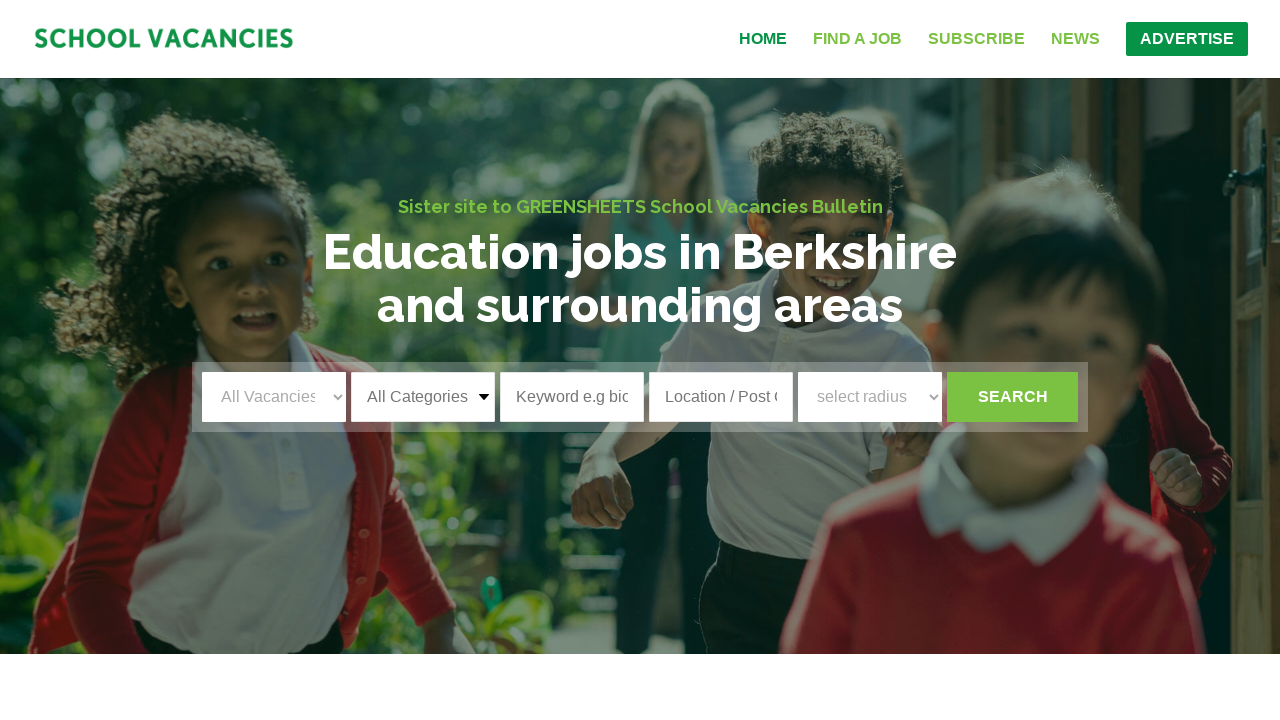